Verifies that after removing checkbox, clicking Add button brings it back with appropriate success message

Starting URL: https://the-internet.herokuapp.com/dynamic_controls

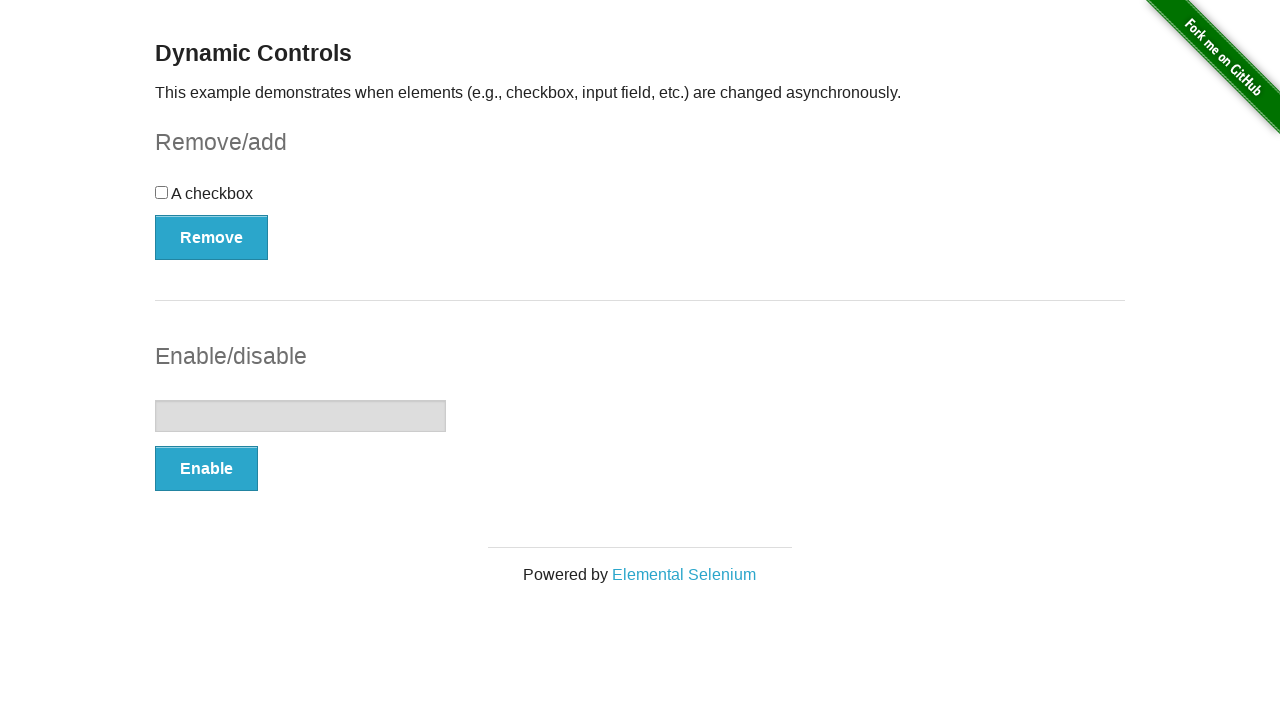

Navigated to dynamic controls page
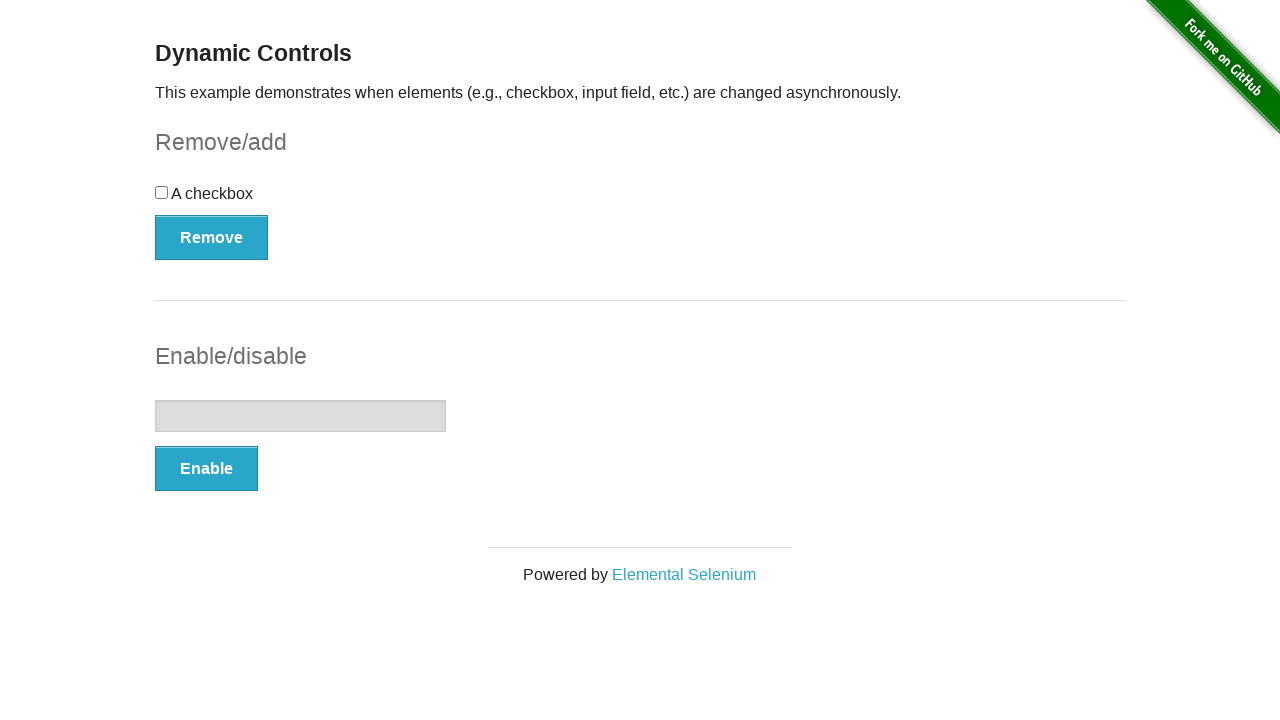

Clicked Remove button to remove checkbox at (212, 237) on xpath=//button[text()='Remove']
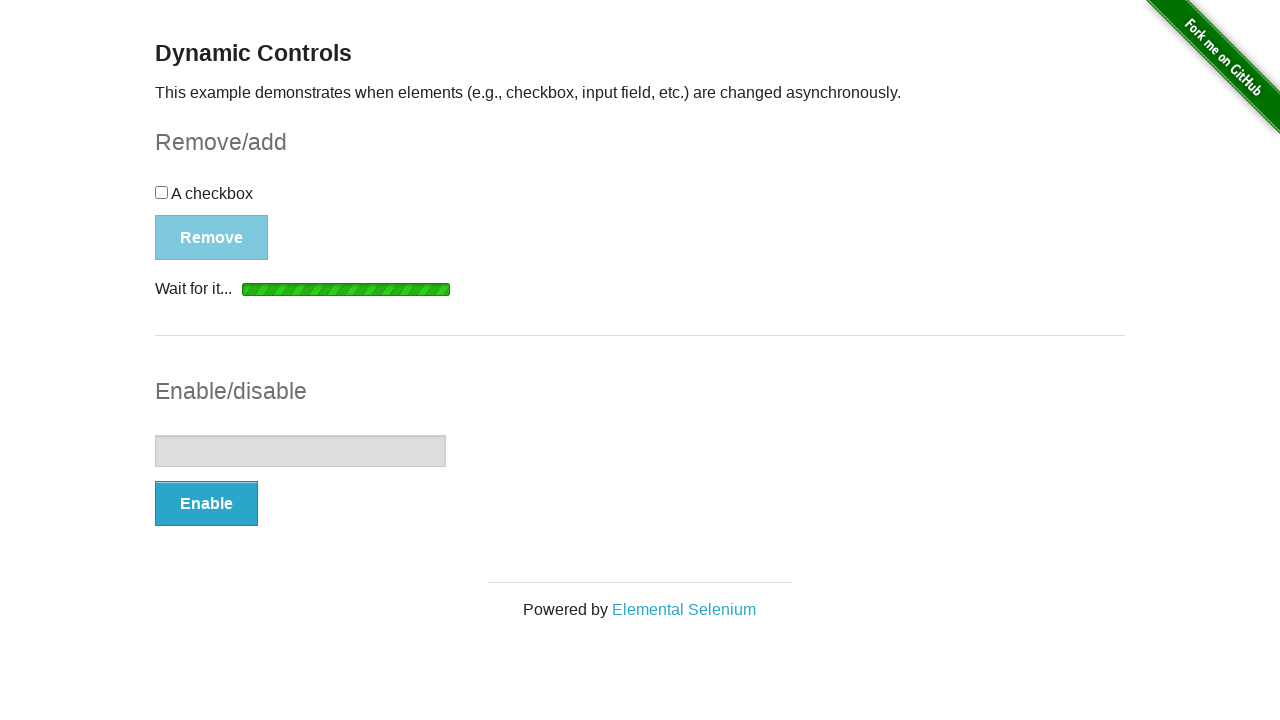

Waited for removal message to appear
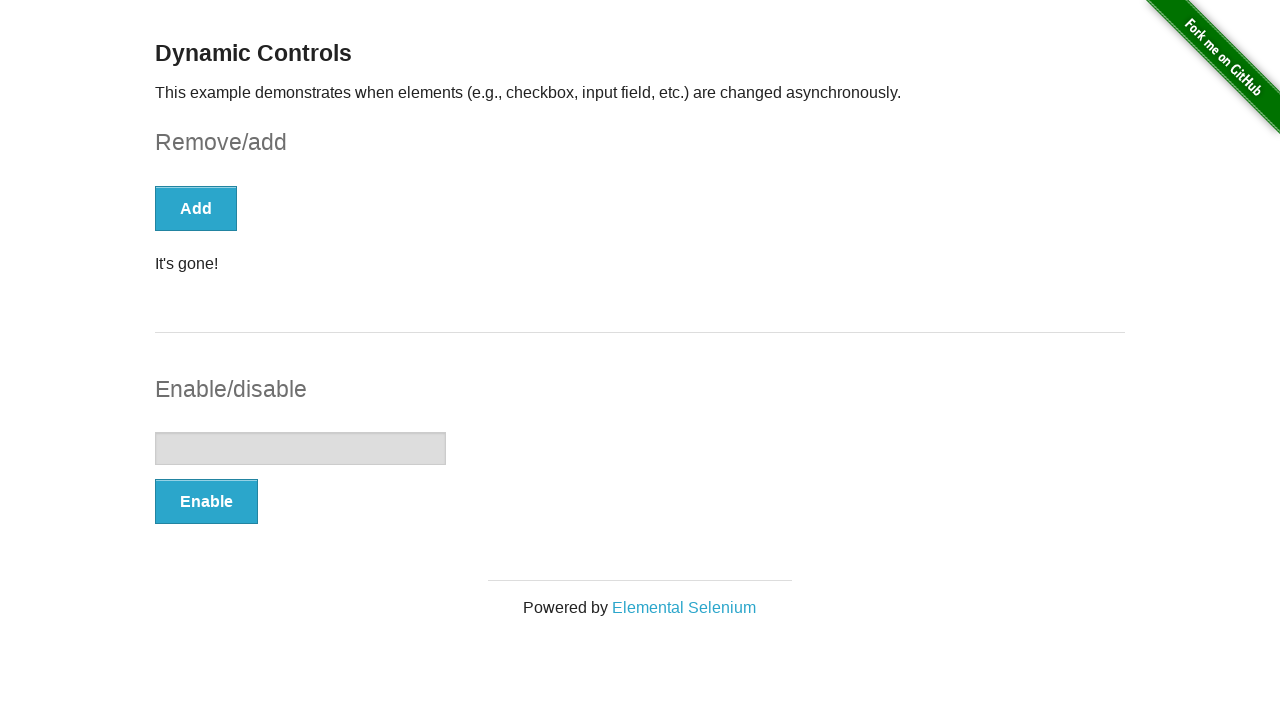

Clicked Add button to restore checkbox at (196, 208) on xpath=//button[text()='Add']
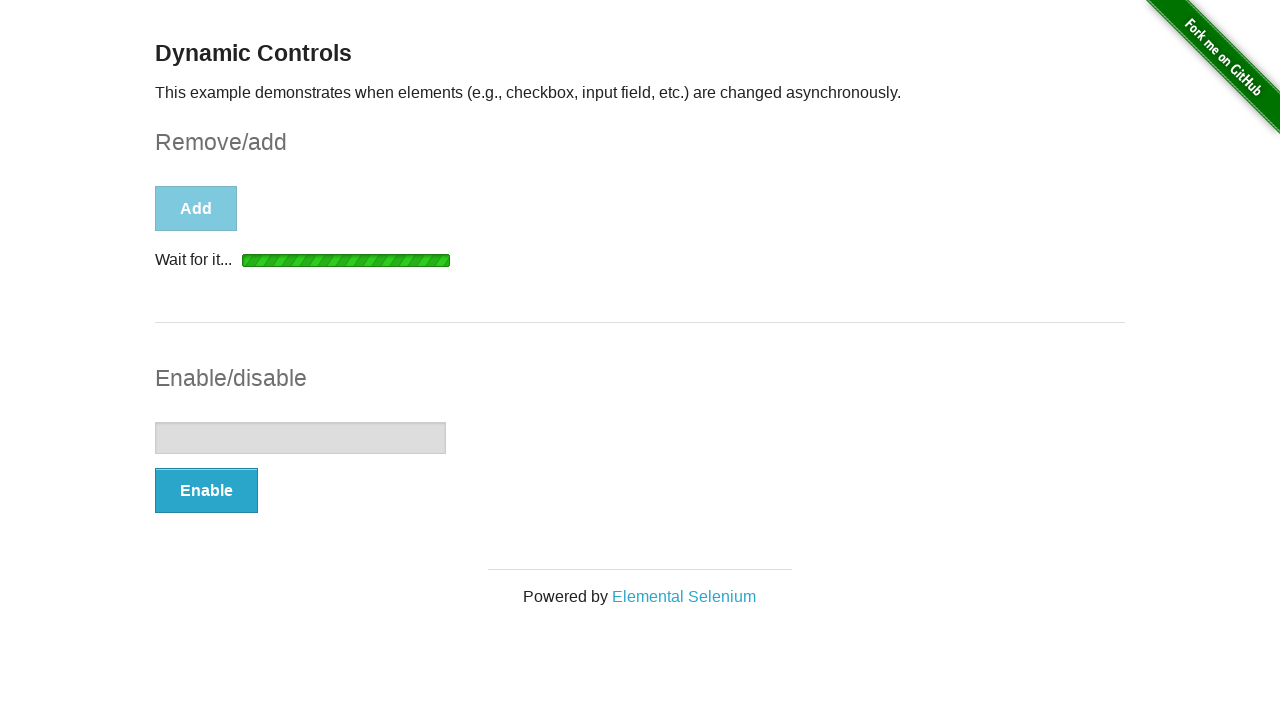

Waited for success message 'It's back!' to appear
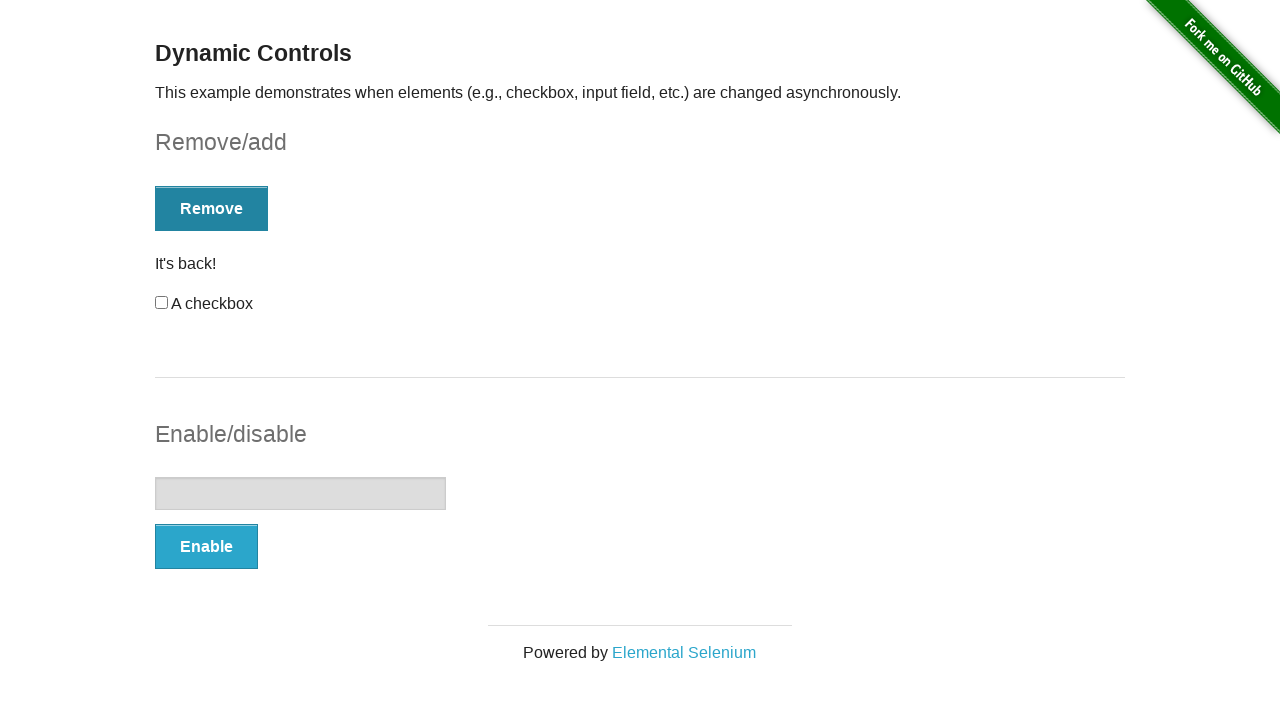

Located message element
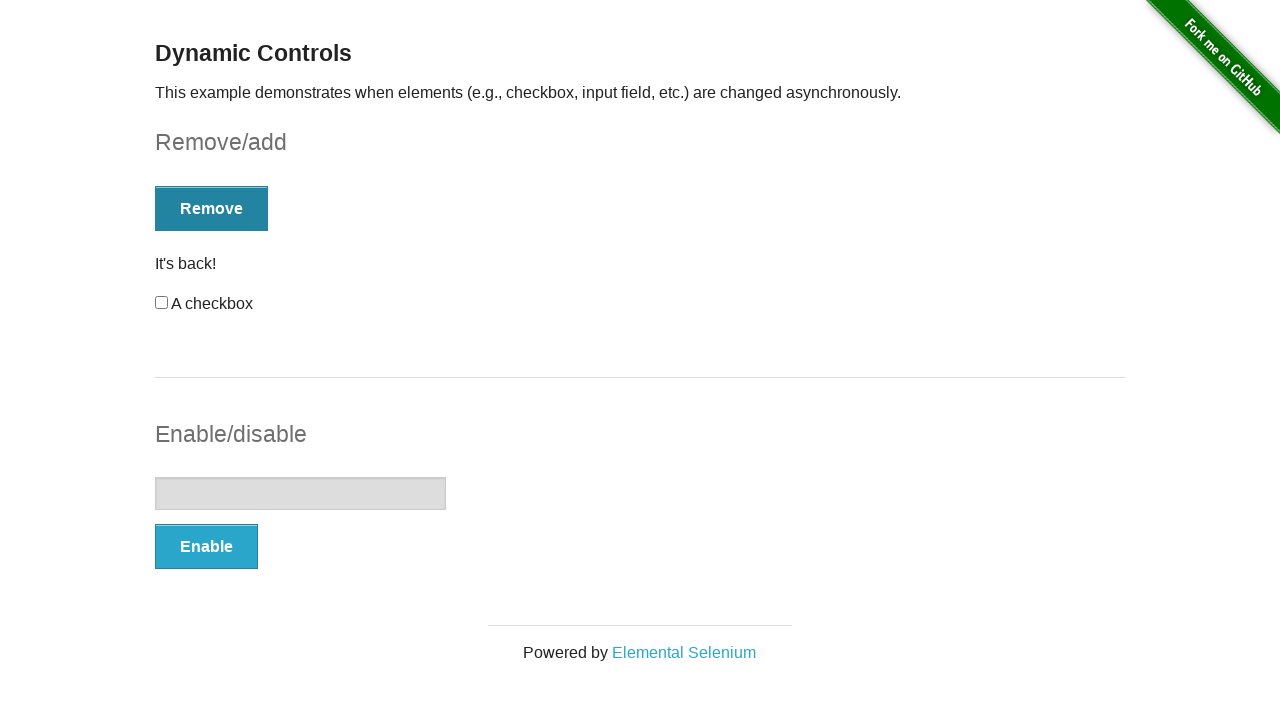

Verified message text is 'It's back!'
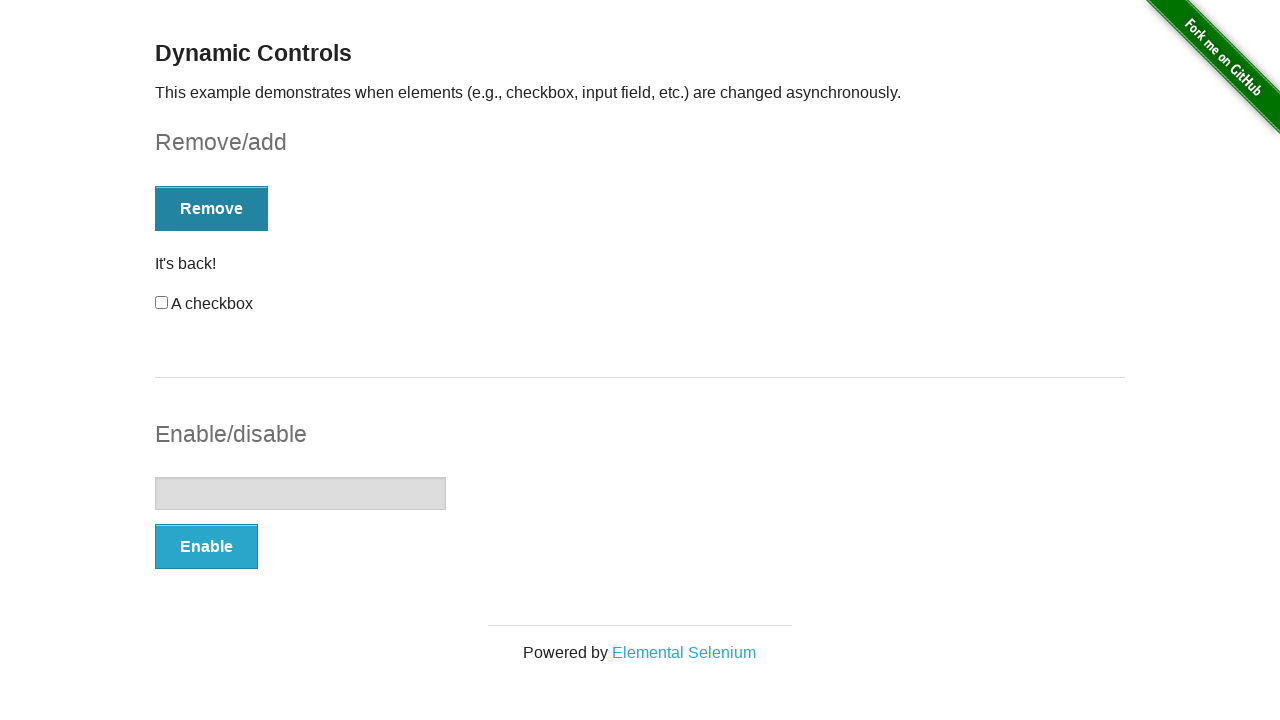

Verified Remove button is visible
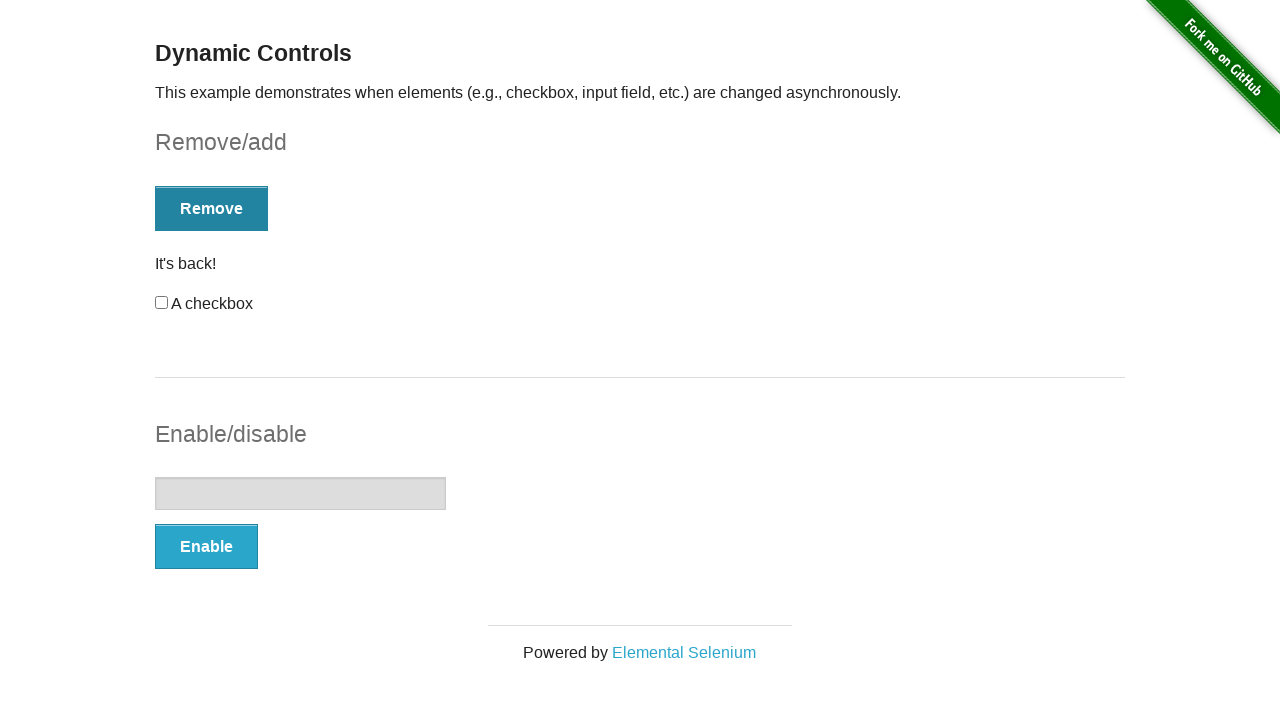

Verified checkbox is visible
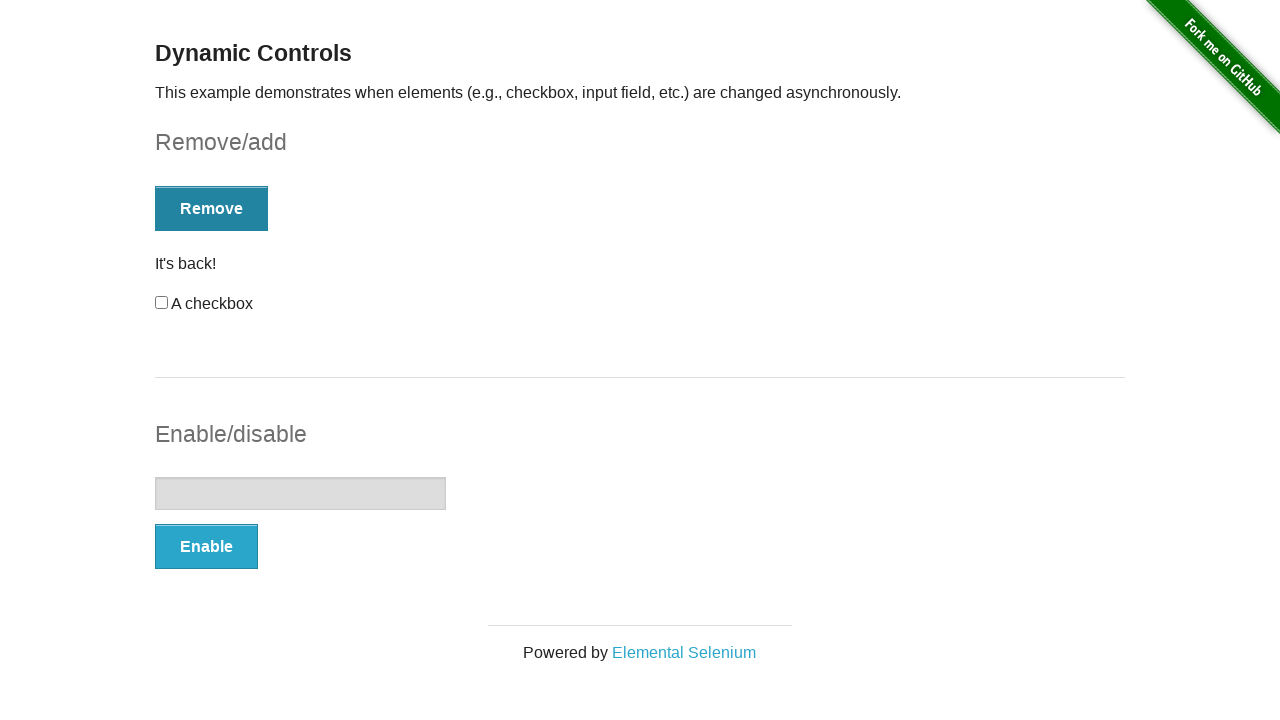

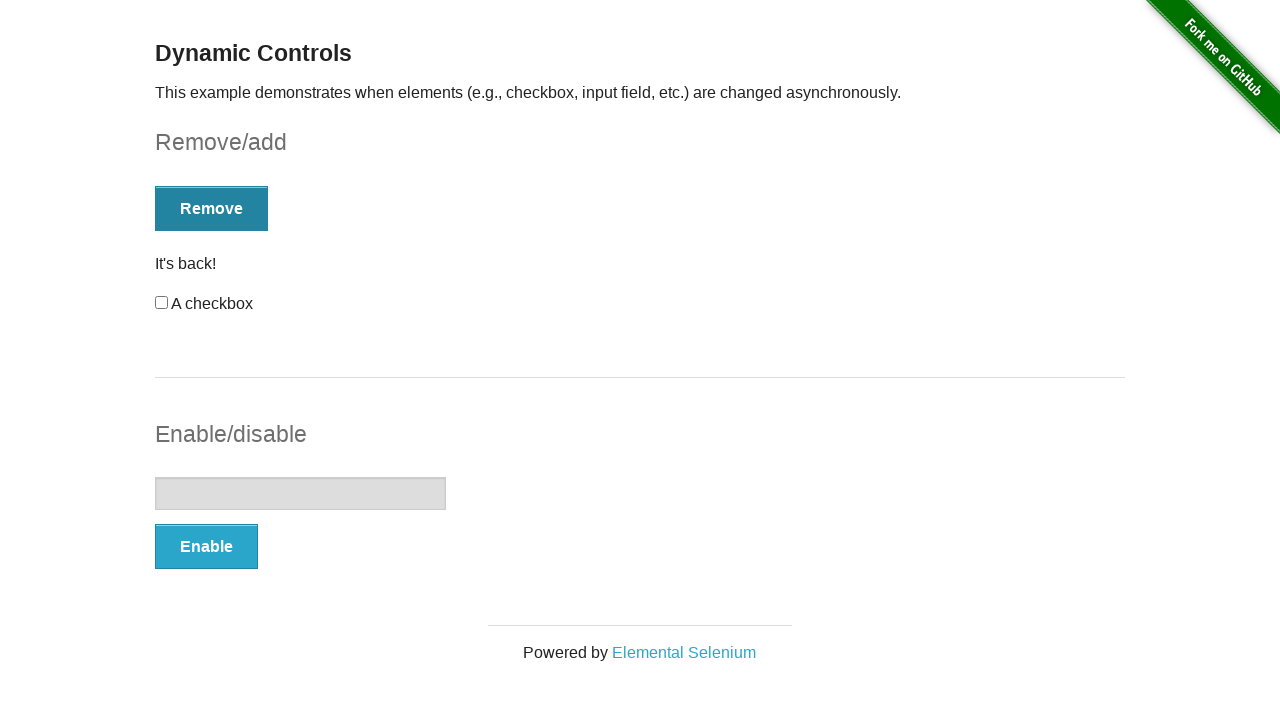